Tests form submission on TutorialsPoint practice page by expanding accordion, navigating menu, and filling out a registration form with name, email, address, and password

Starting URL: https://www.tutorialspoint.com/selenium/practice/text-box.php

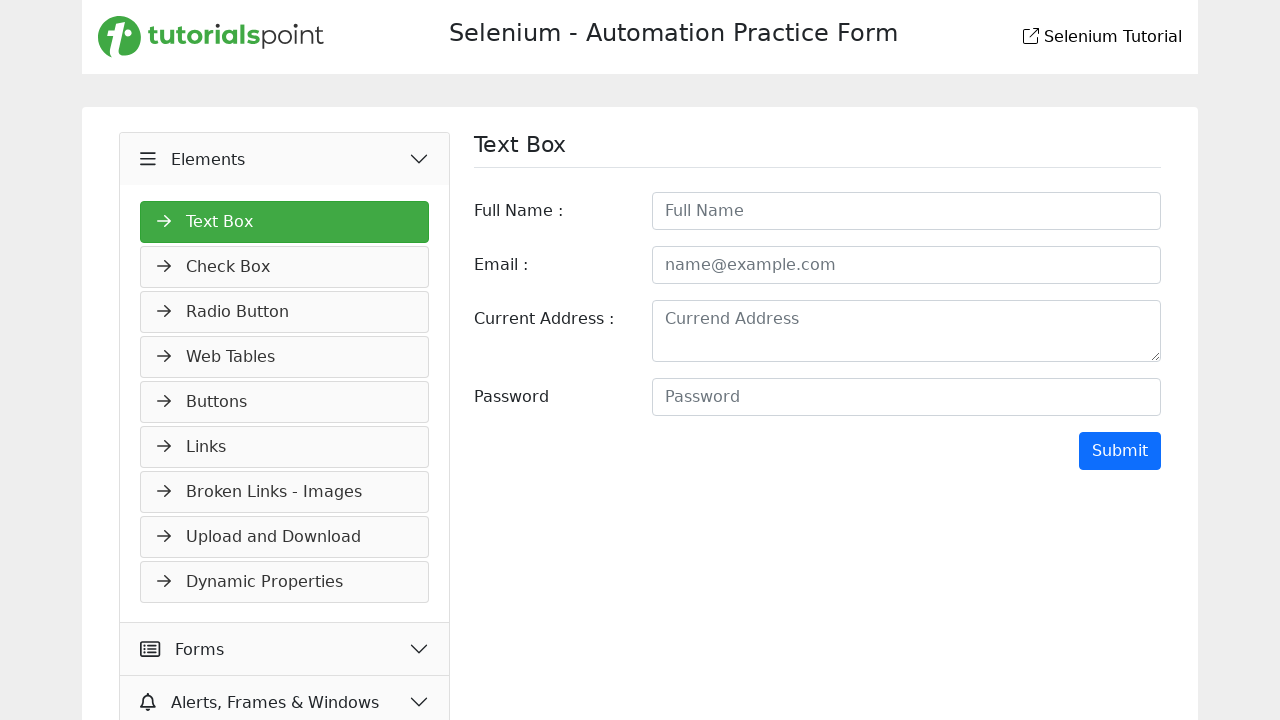

Clicked first accordion button to expand it at (285, 159) on (//button[@class='accordion-button collapsed'])[1]
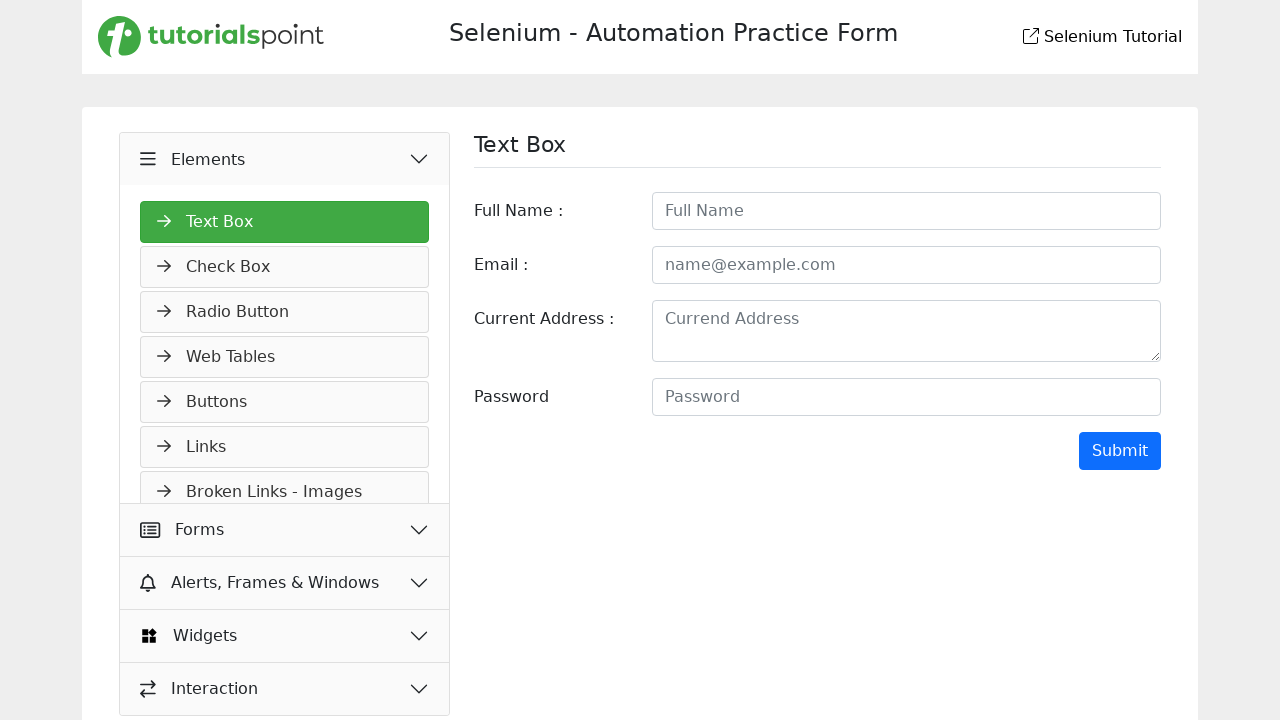

Clicked active list item in menu at (285, 193) on xpath=//div/ul/li[@class='list-group-item active']
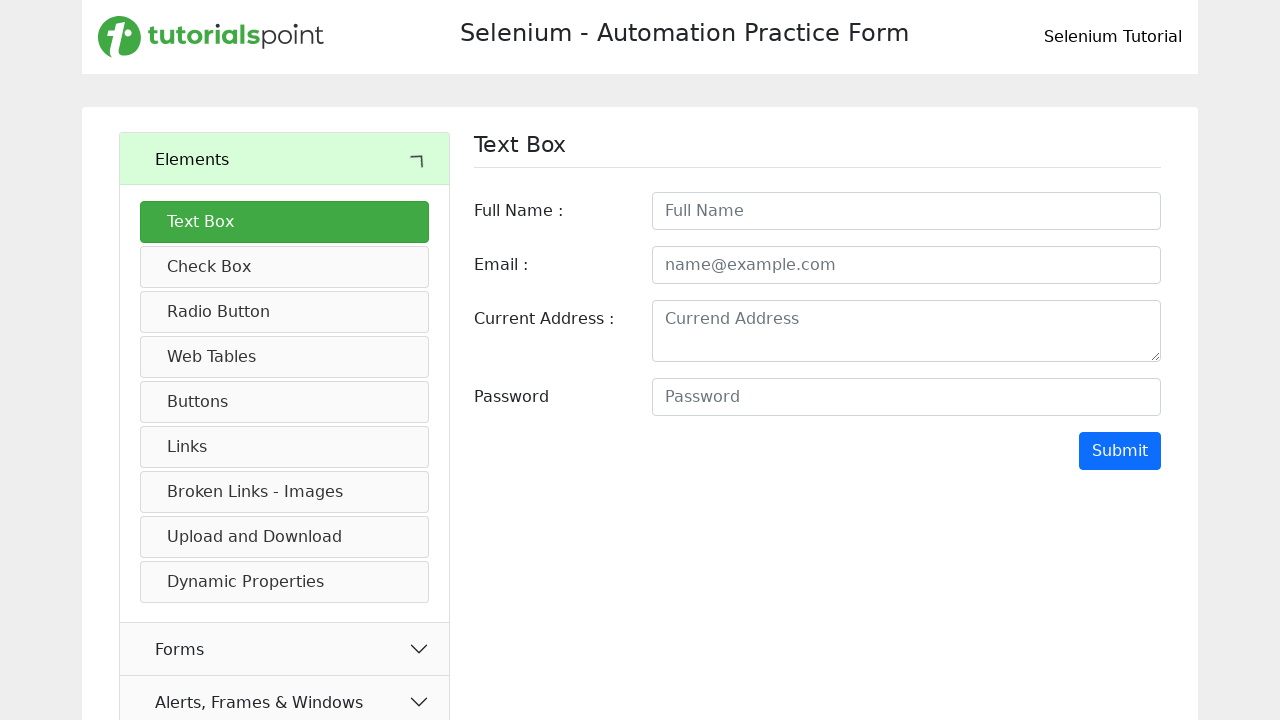

Filled name field with 'paru' on //input[@type='text']
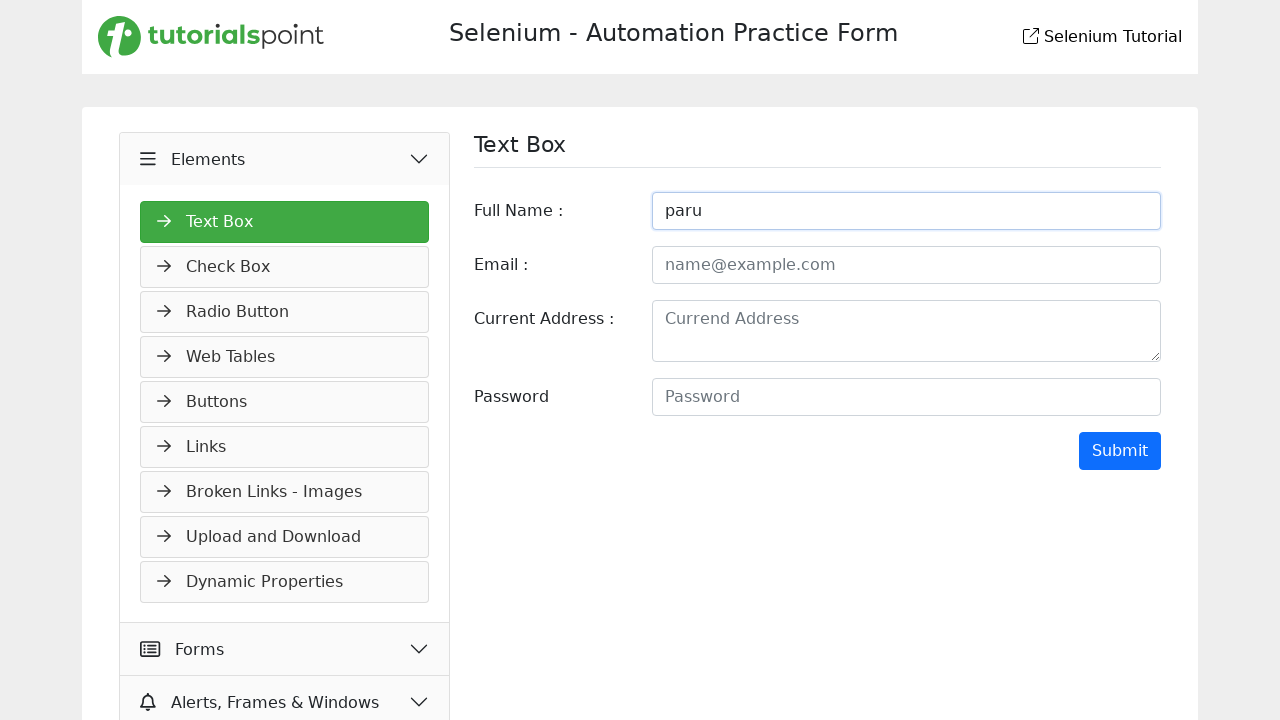

Filled email field with 'testuser847@example.com' on //input[@type='email']
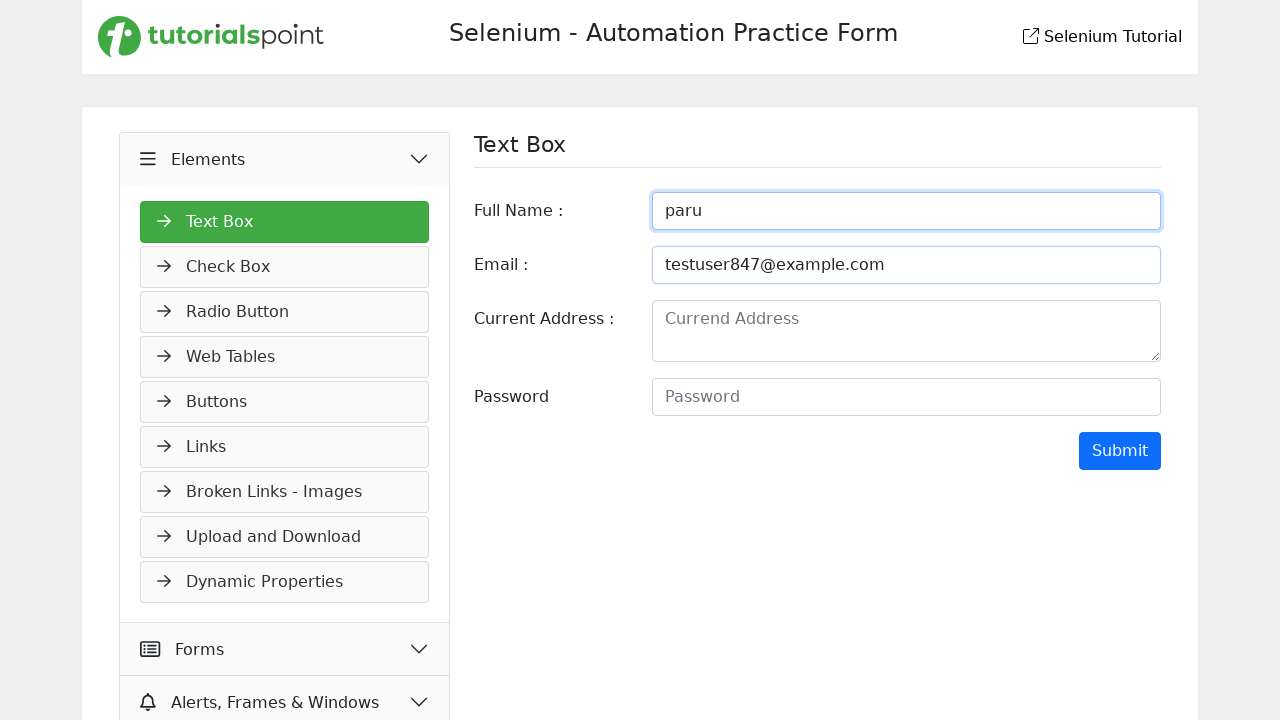

Filled address field with 'Bangalore' on //textarea[@name='address']
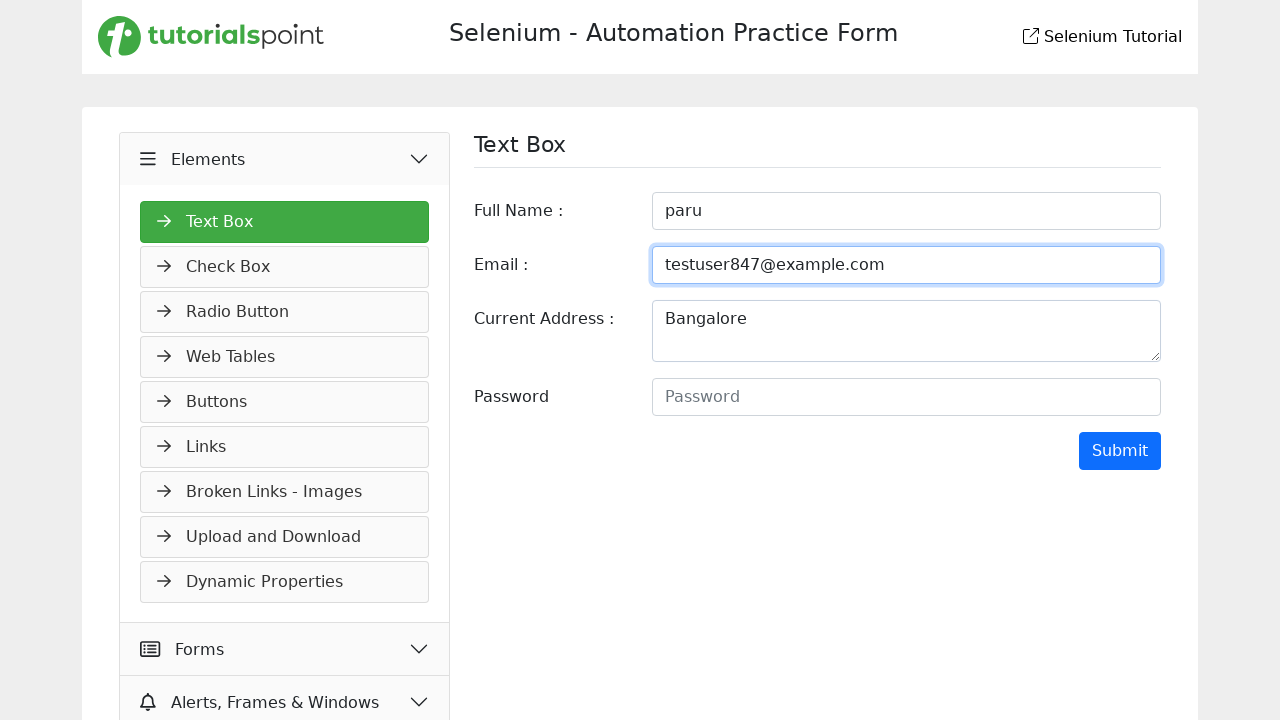

Filled password field with 'testpass123' on //input[@name='password']
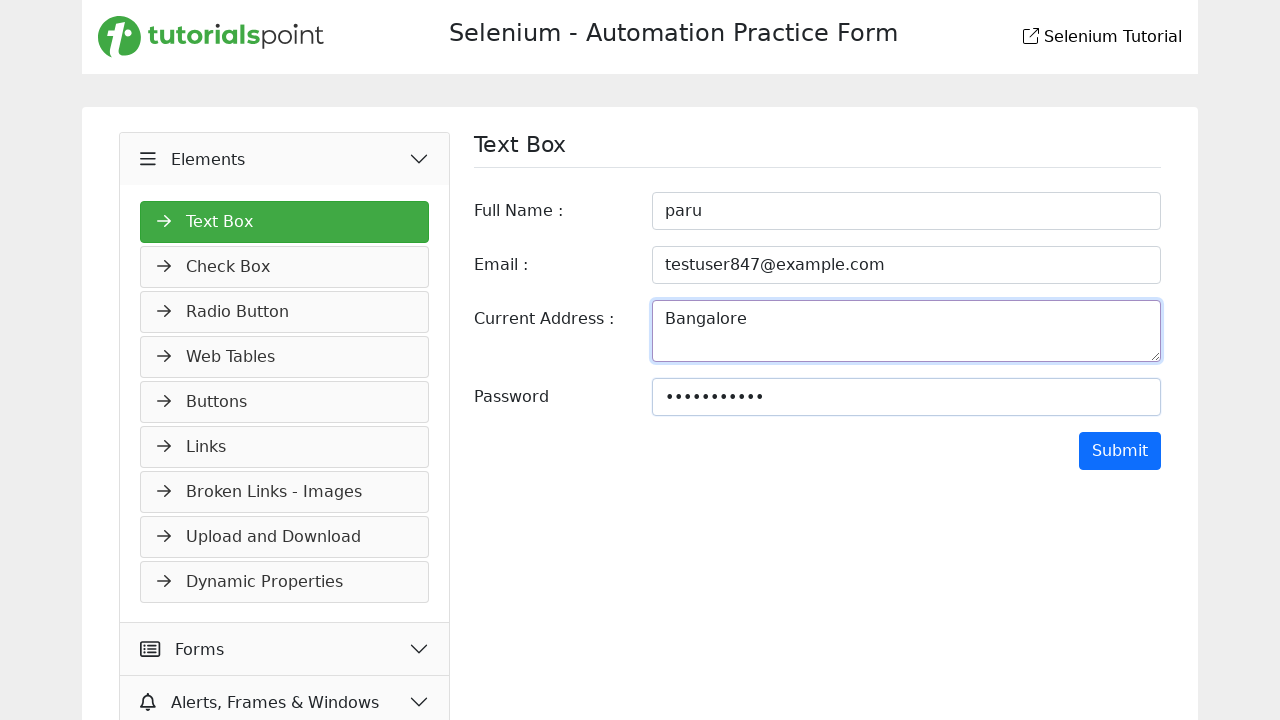

Clicked submit button to submit form at (1120, 451) on xpath=//input[@type='submit']
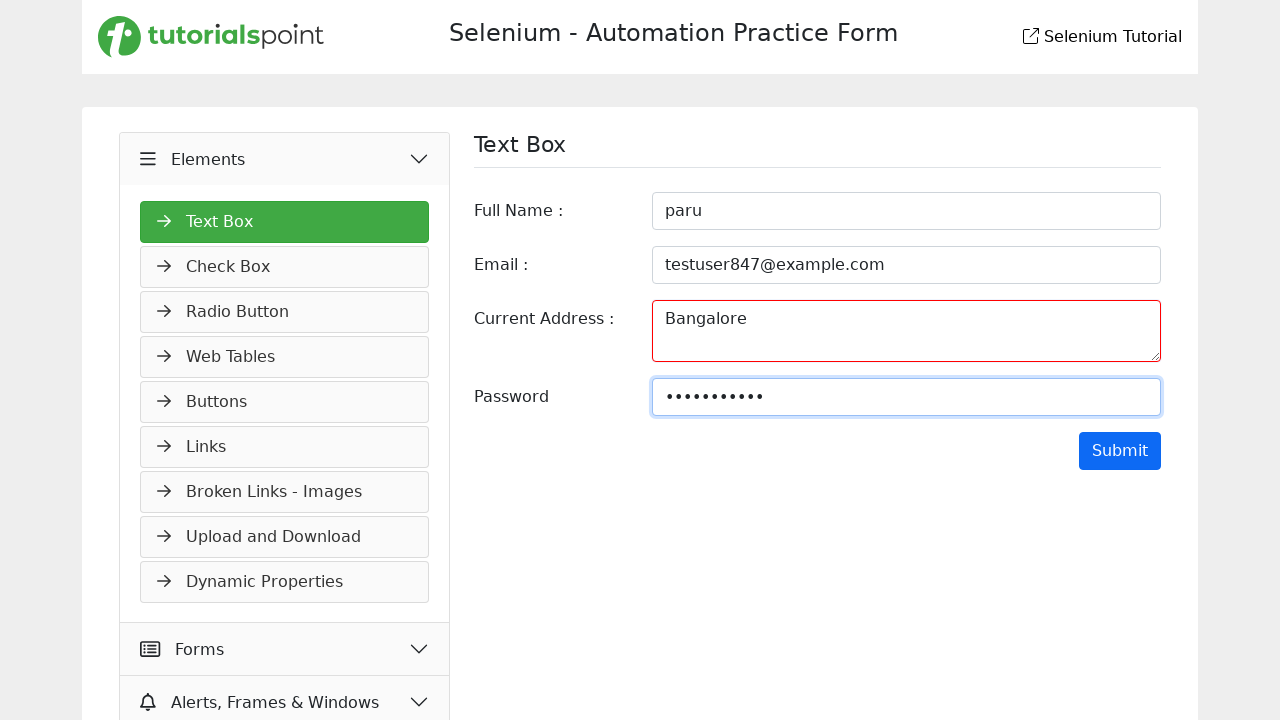

Waited 2 seconds for form submission to complete
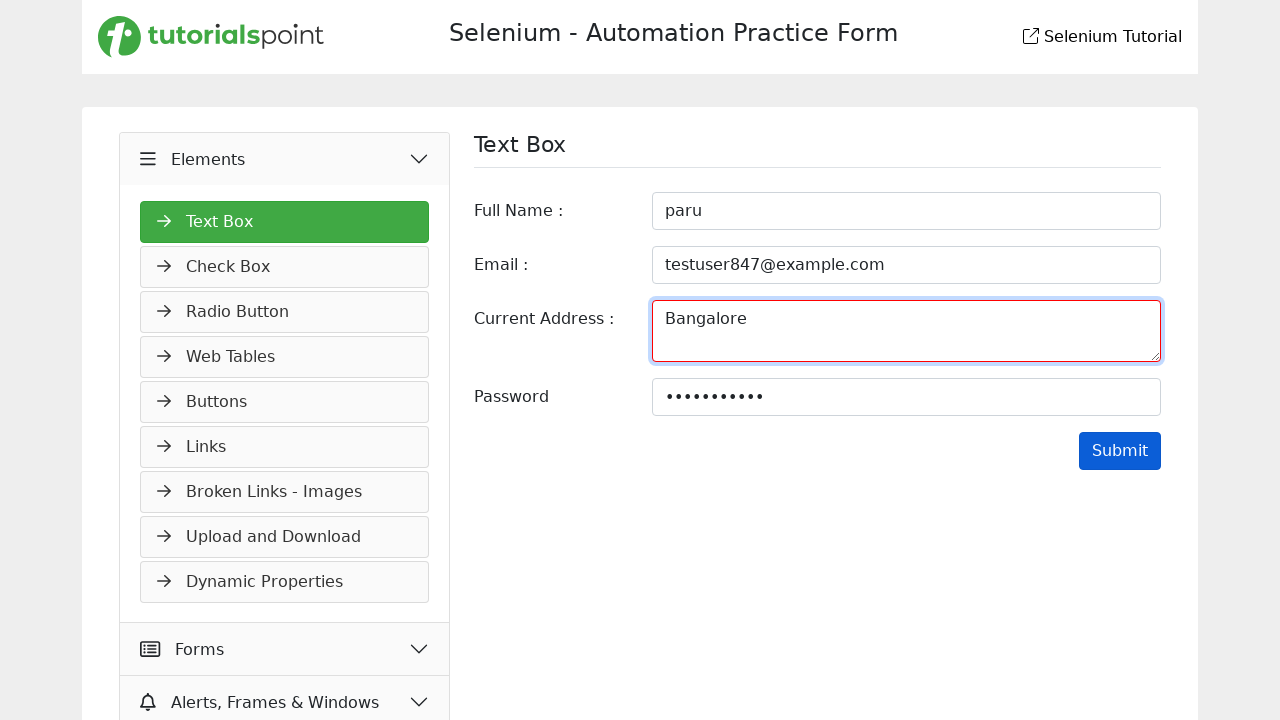

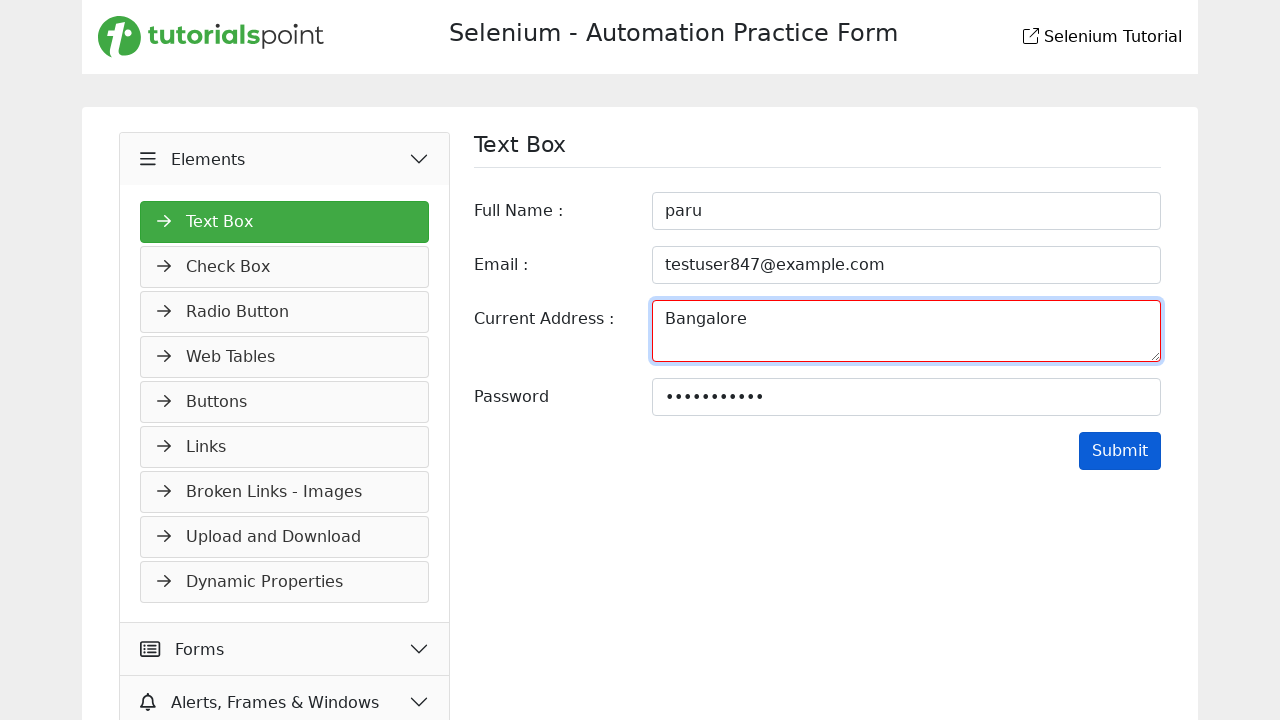